Tests navigation on Training Support website by verifying the page title and clicking the "about" link to navigate to a new page, then verifying the new page title.

Starting URL: https://v1.training-support.net

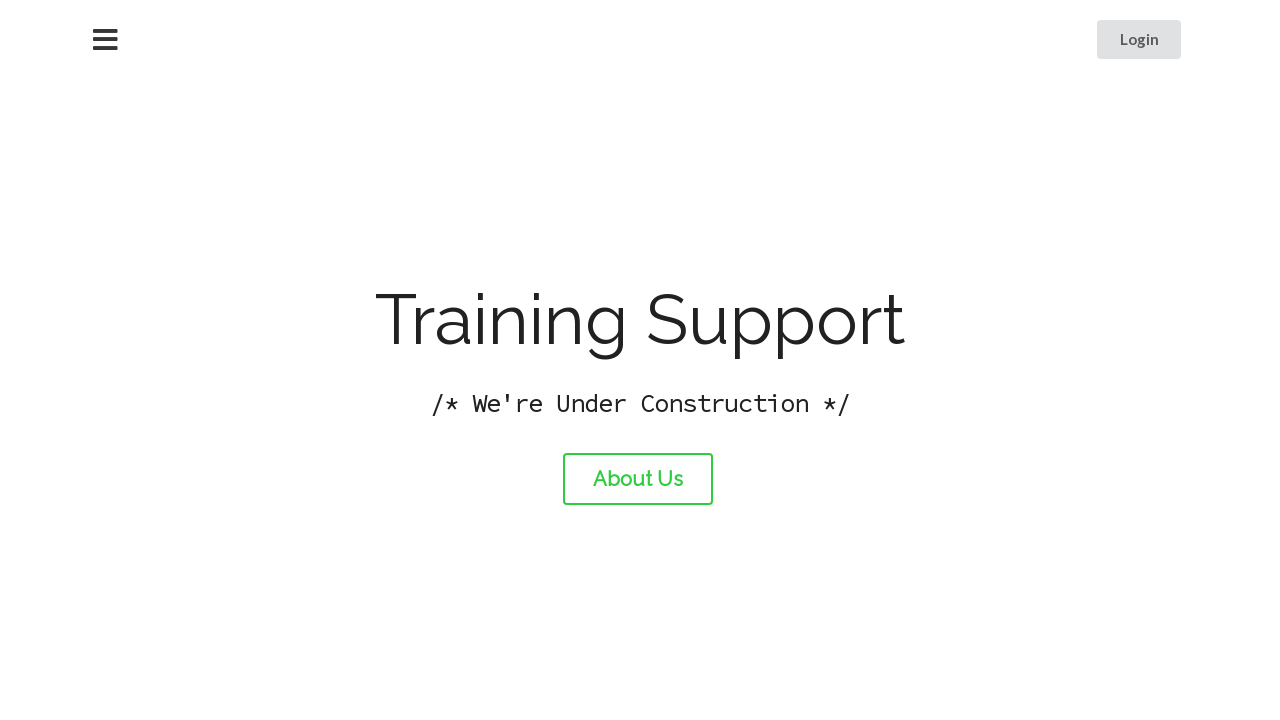

Verified initial page title is 'Training Support'
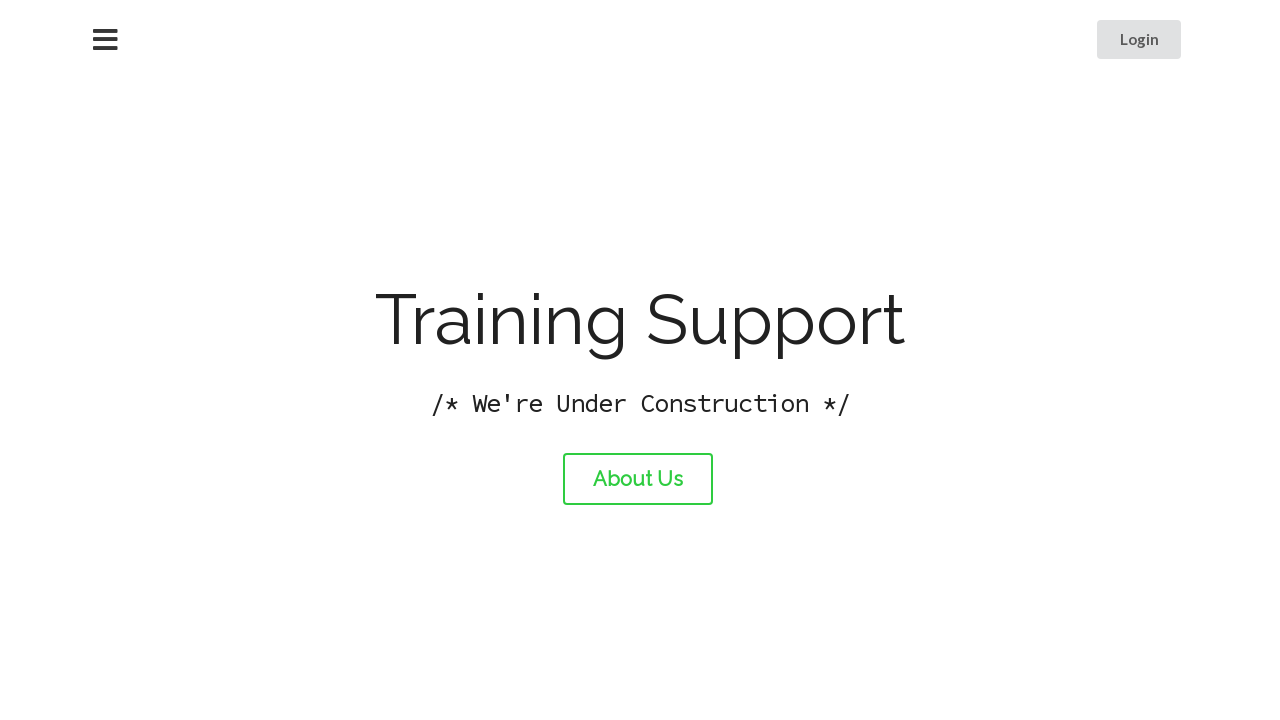

Clicked the 'about' link at (638, 479) on #about-link
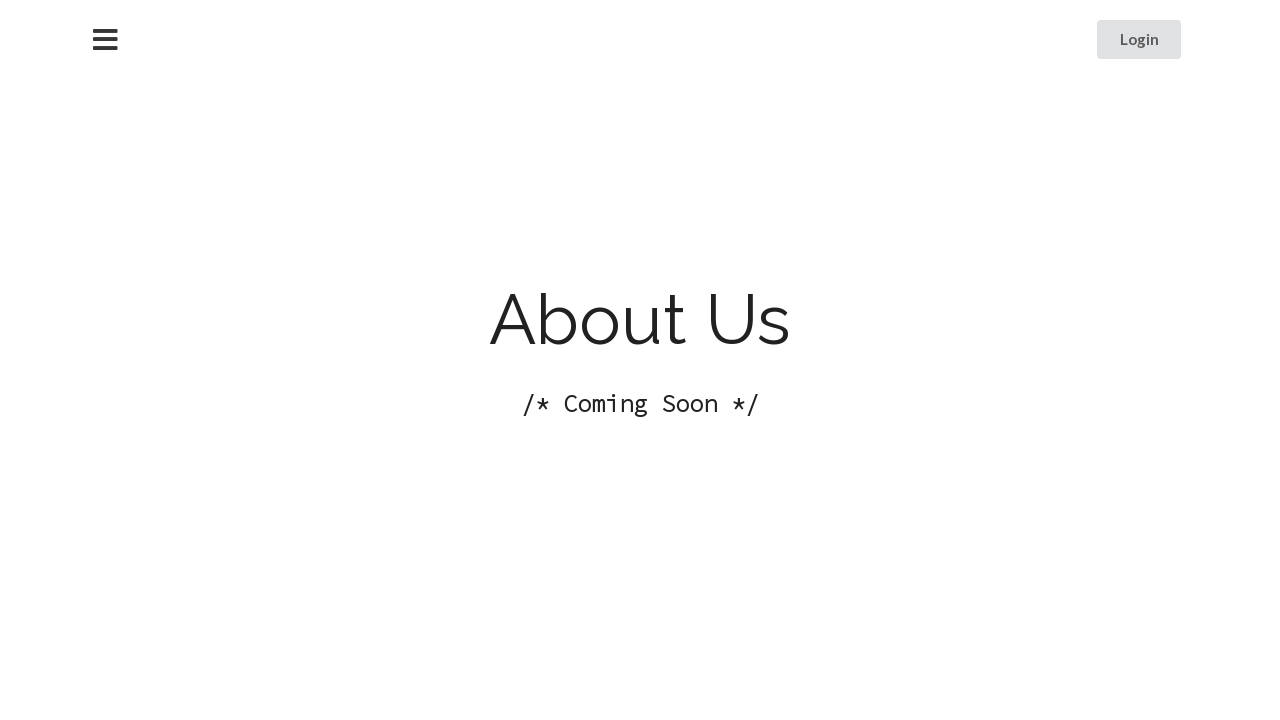

Waited for new page to fully load (domcontentloaded)
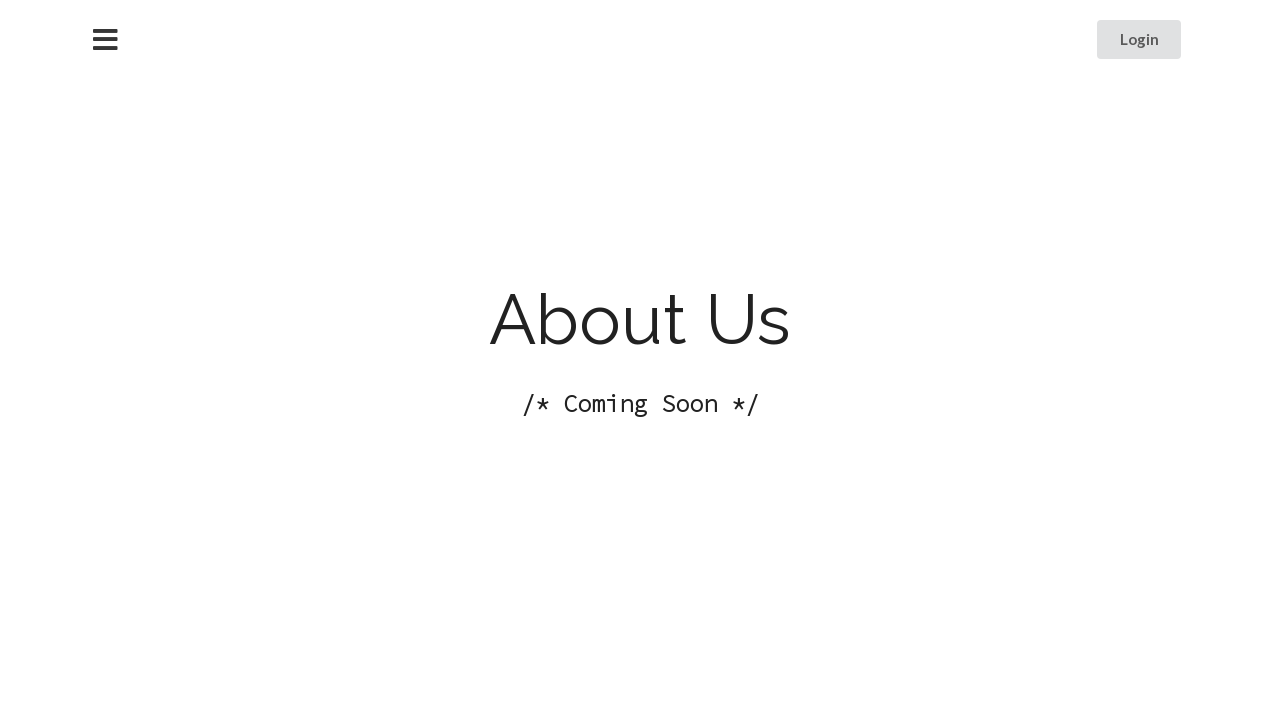

Verified new page title is 'About Training Support'
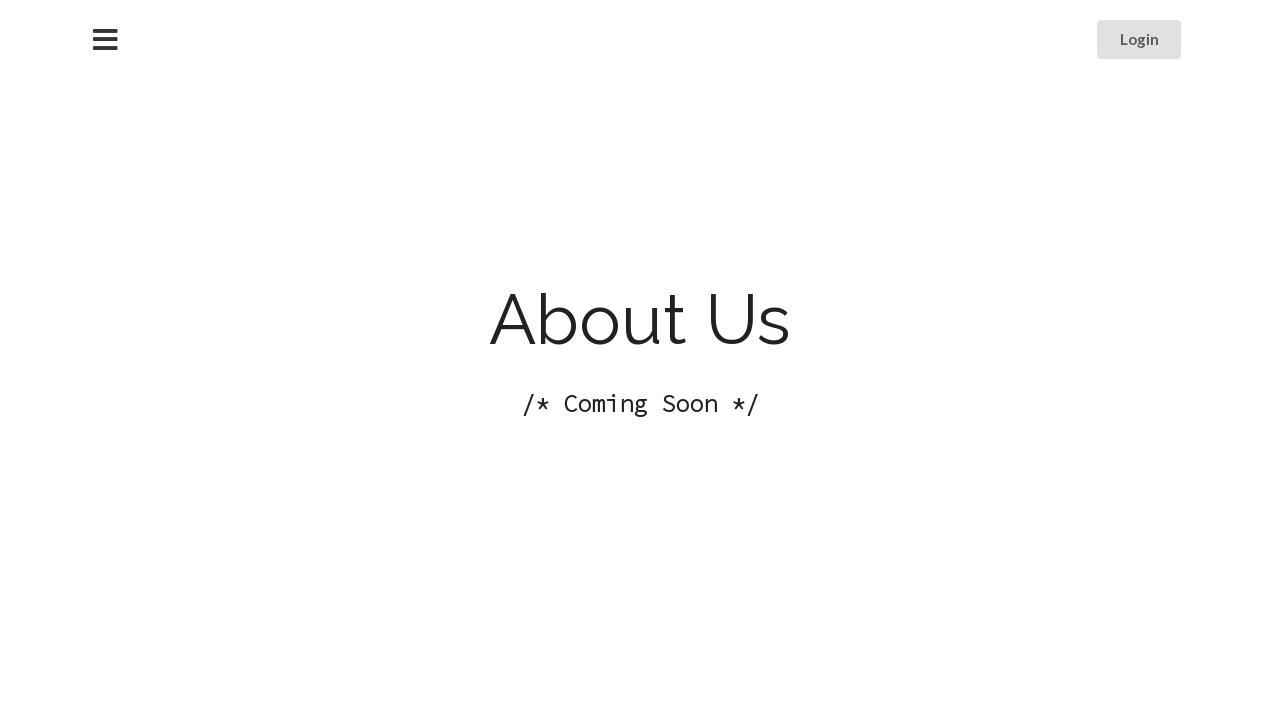

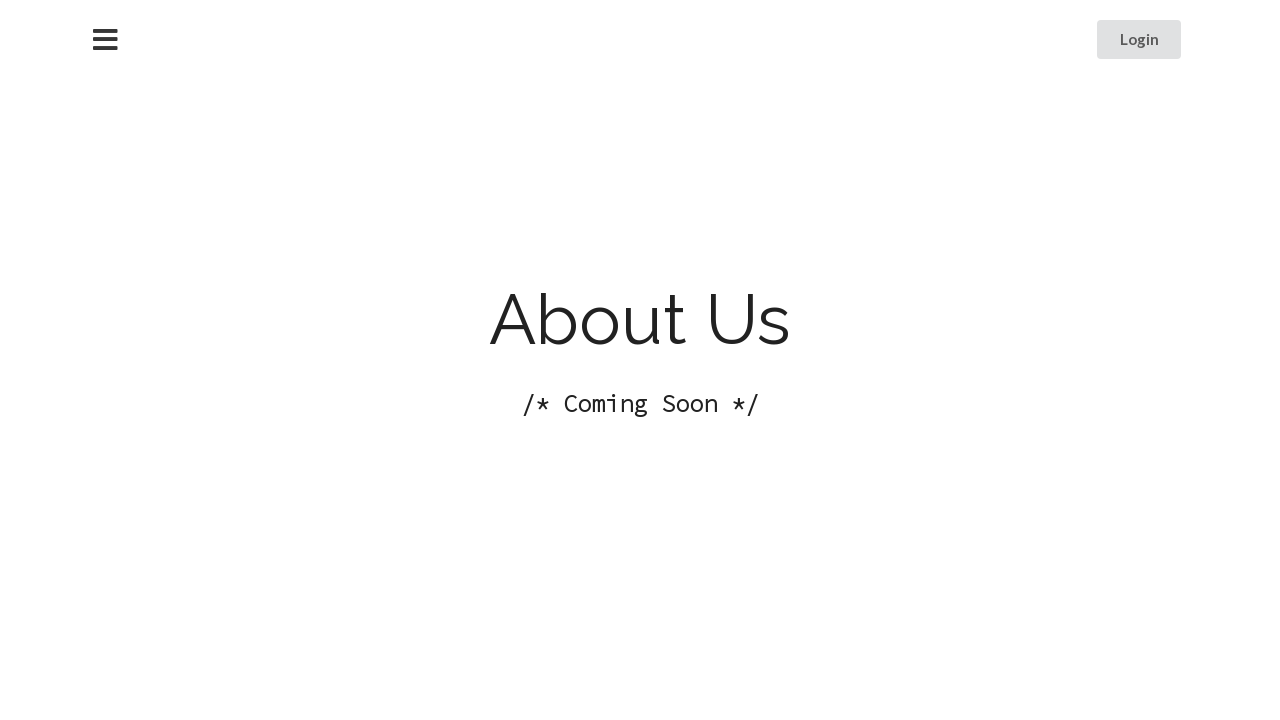